Tests form submission on a data types page by filling in personal information fields (name, address, email, phone, city, country, job, company) while leaving the ZIP code field empty, then submits the form and verifies the field validation states.

Starting URL: https://bonigarcia.dev/selenium-webdriver-java/data-types.html

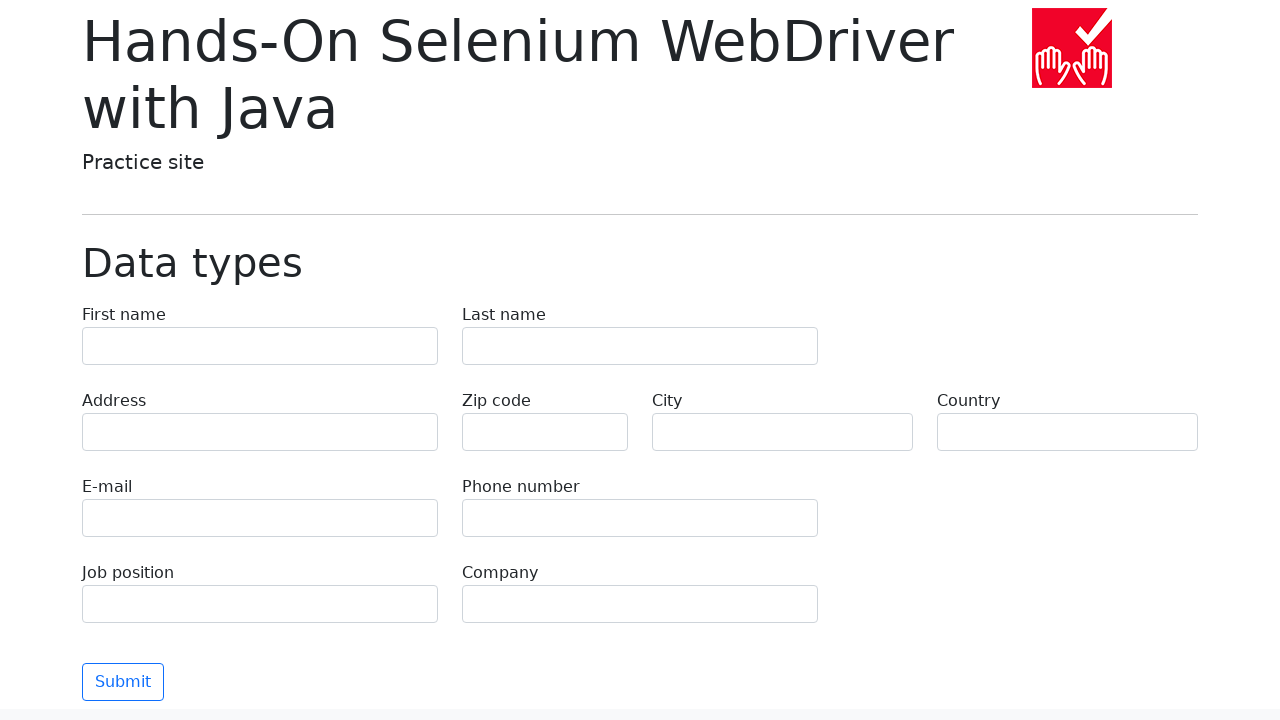

Filled first name field with 'Иван' on input[name='first-name']
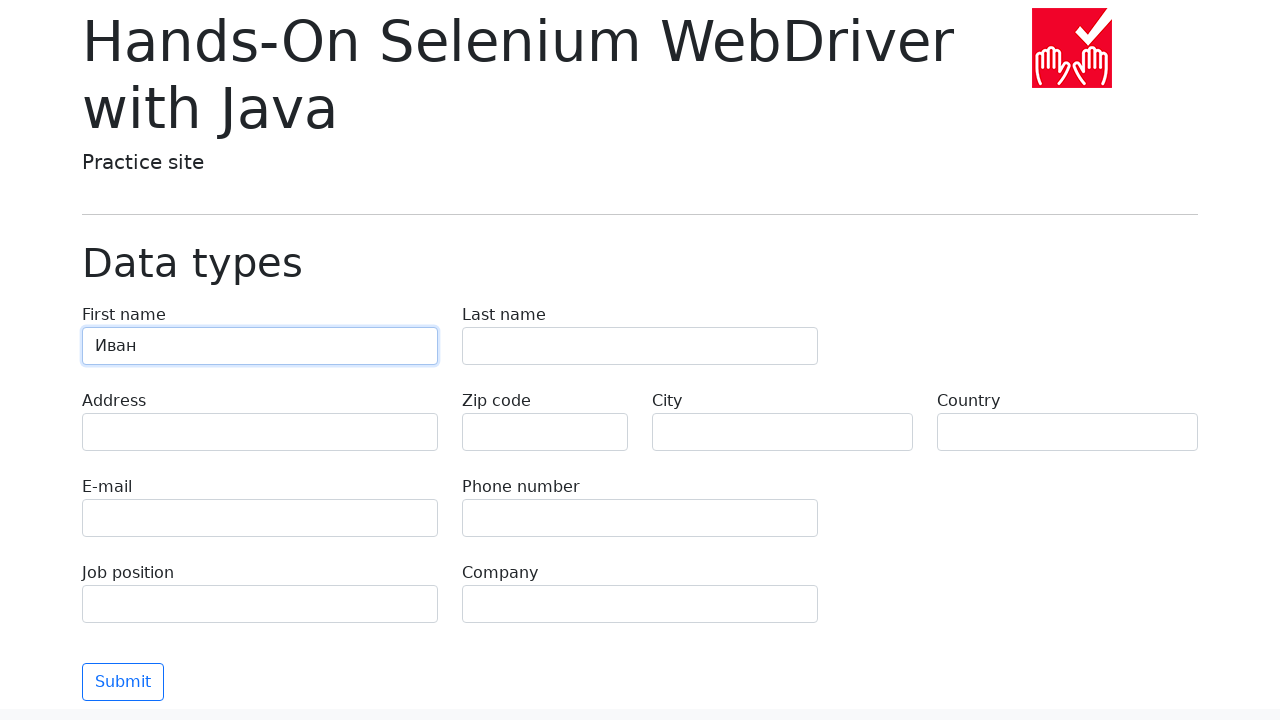

Filled last name field with 'Петров' on input[name='last-name']
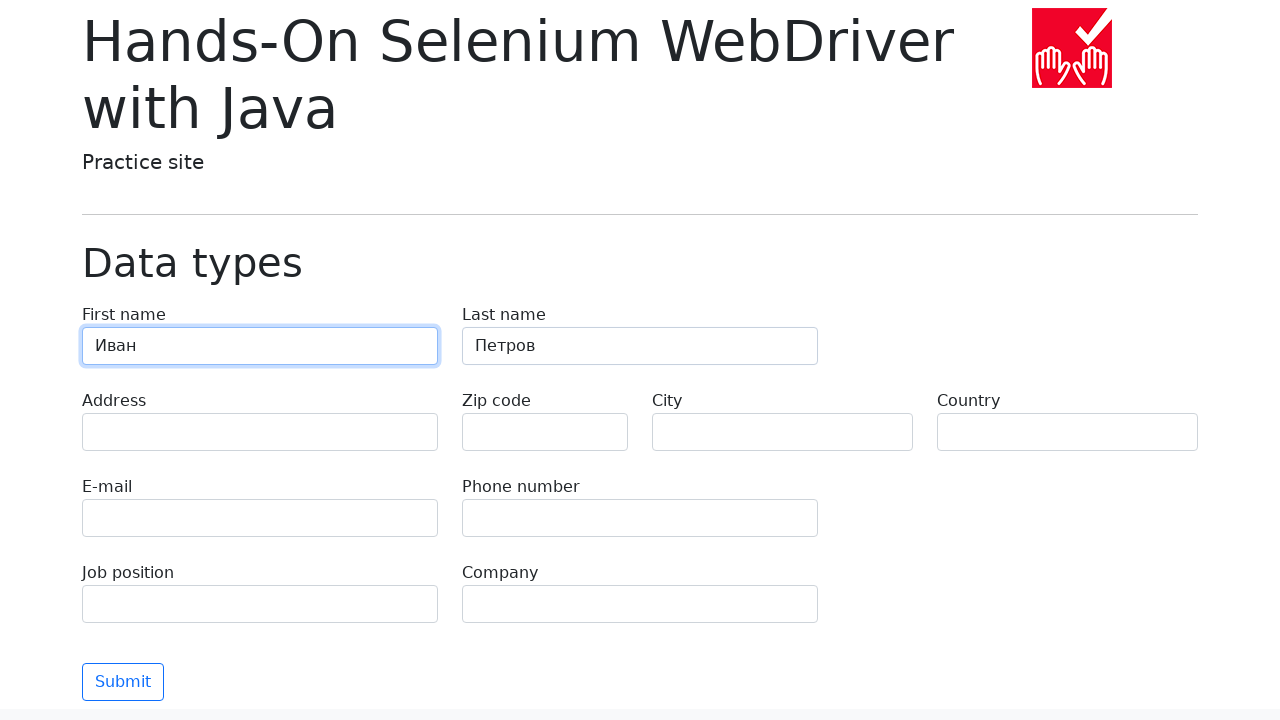

Filled address field with 'Ленина, 55-3' on input[name='address']
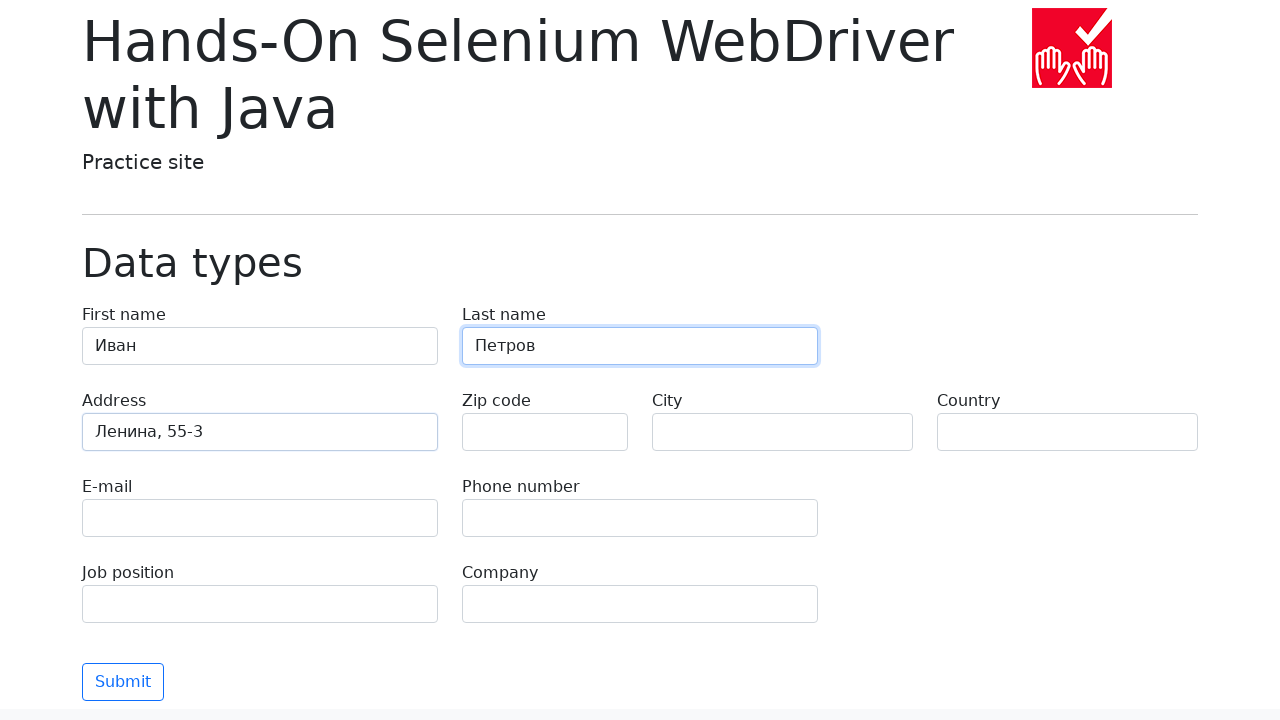

Filled email field with 'test@skypro.com' on input[name='e-mail']
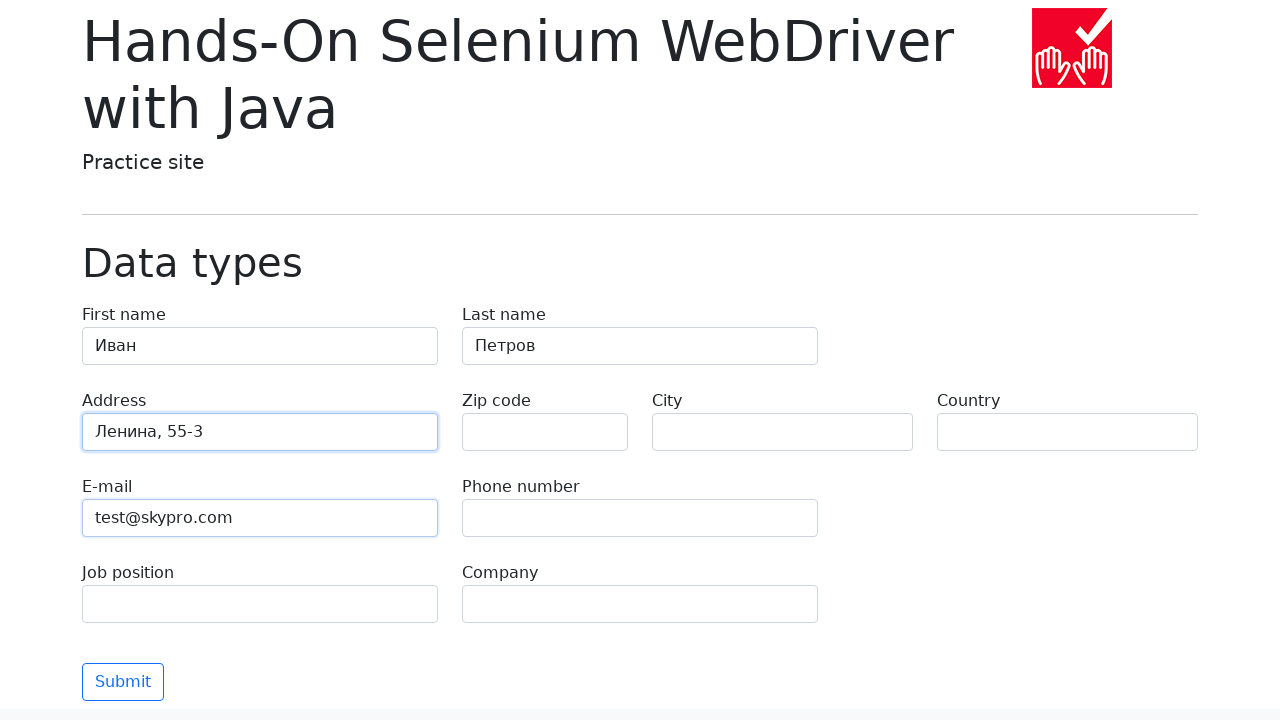

Filled phone field with '+7985899998787' on input[name='phone']
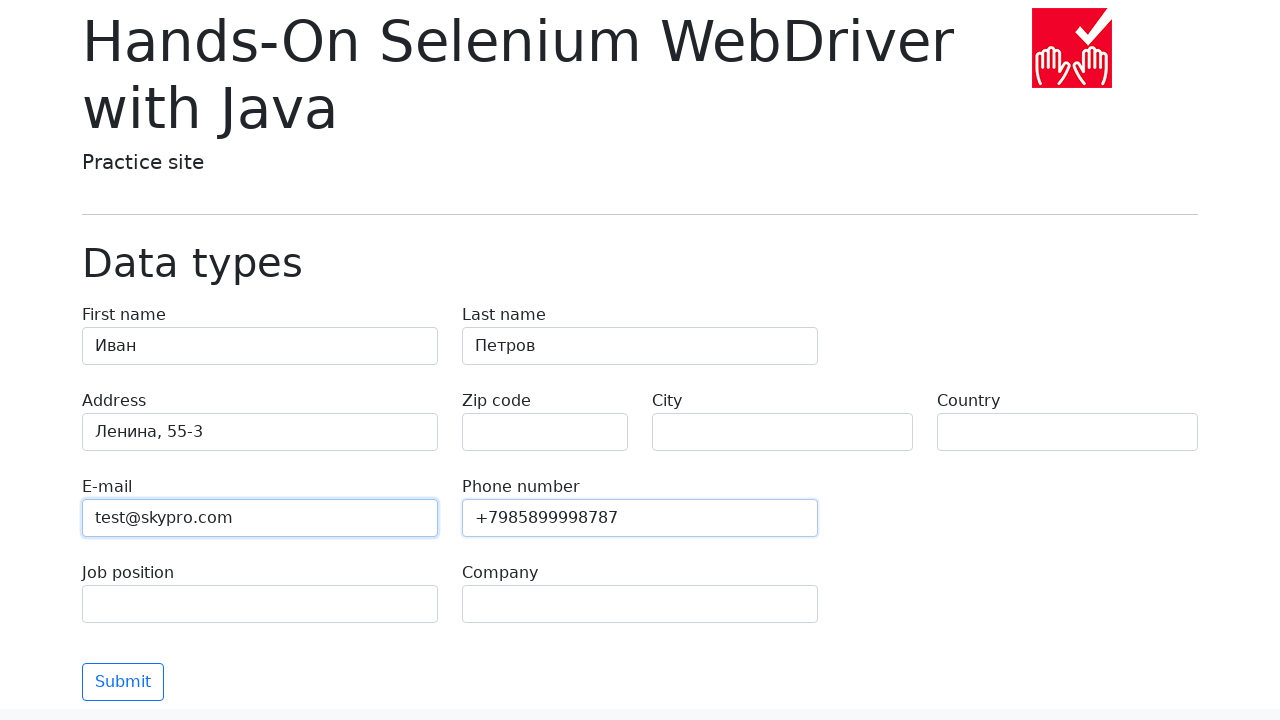

Left ZIP code field empty intentionally to test validation on input[name='zip-code']
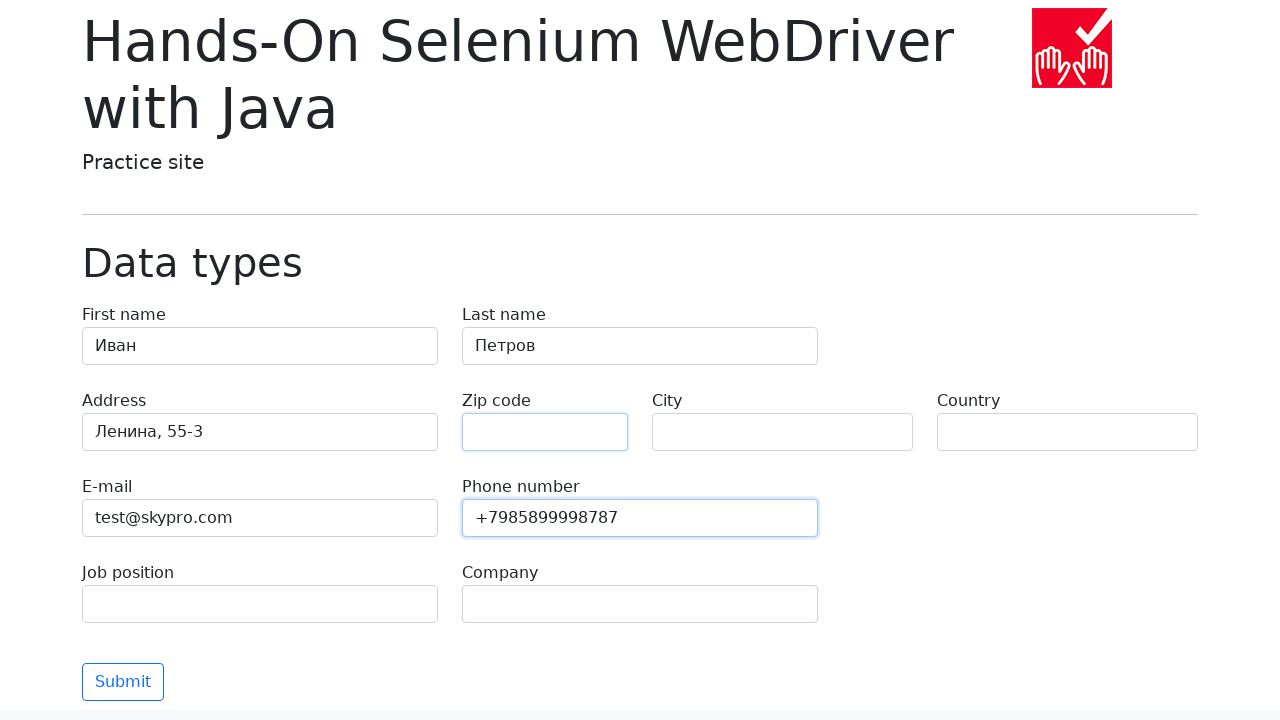

Filled city field with 'Москва' on input[name='city']
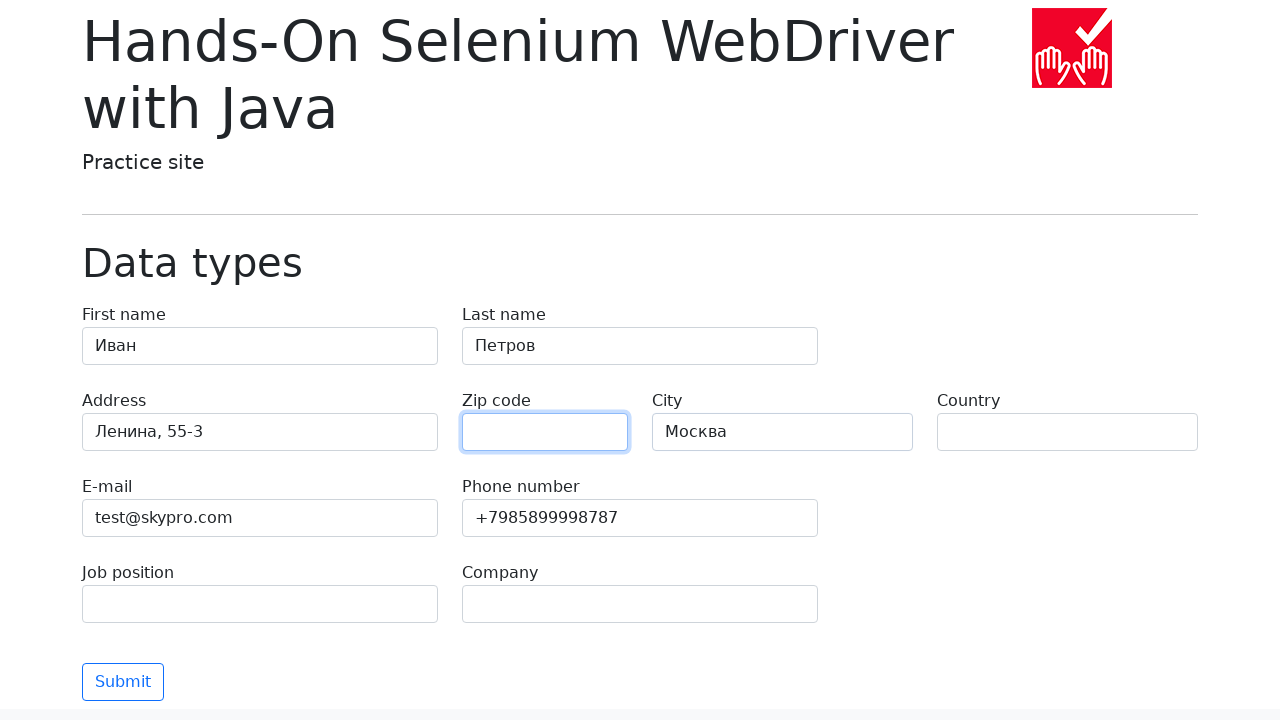

Filled country field with 'Россия' on input[name='country']
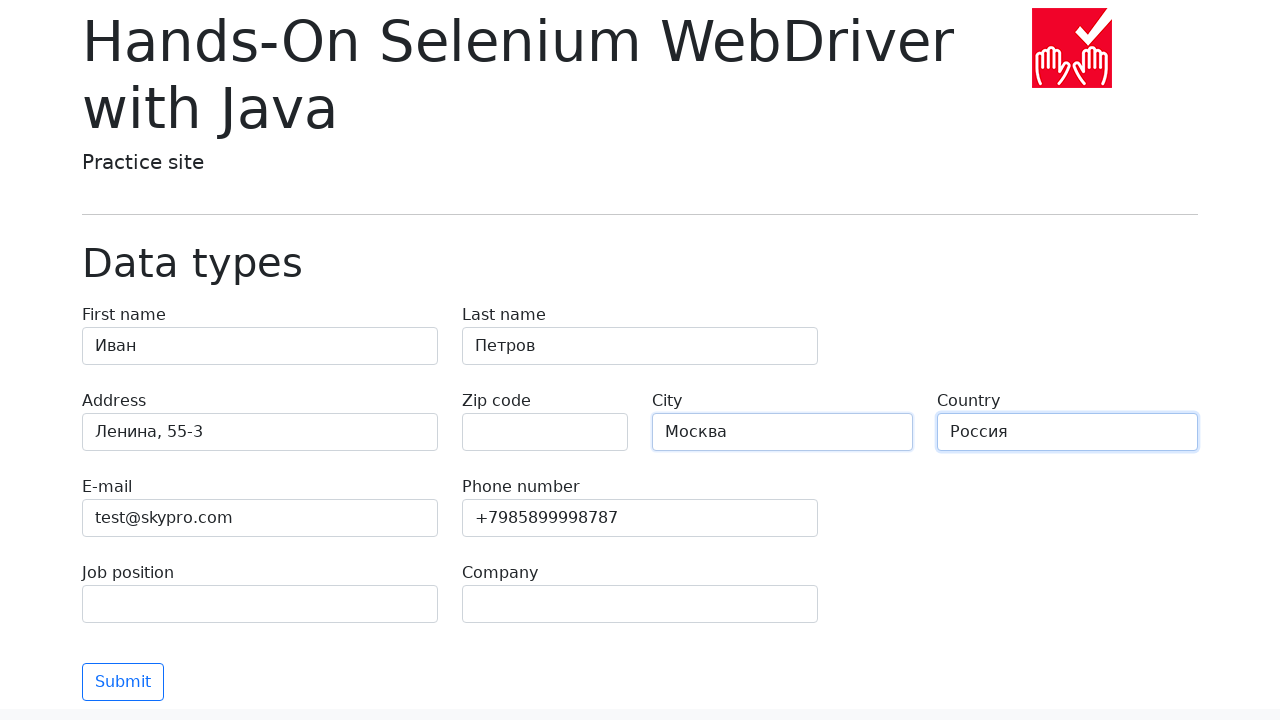

Filled job position field with 'QA' on input[name='job-position']
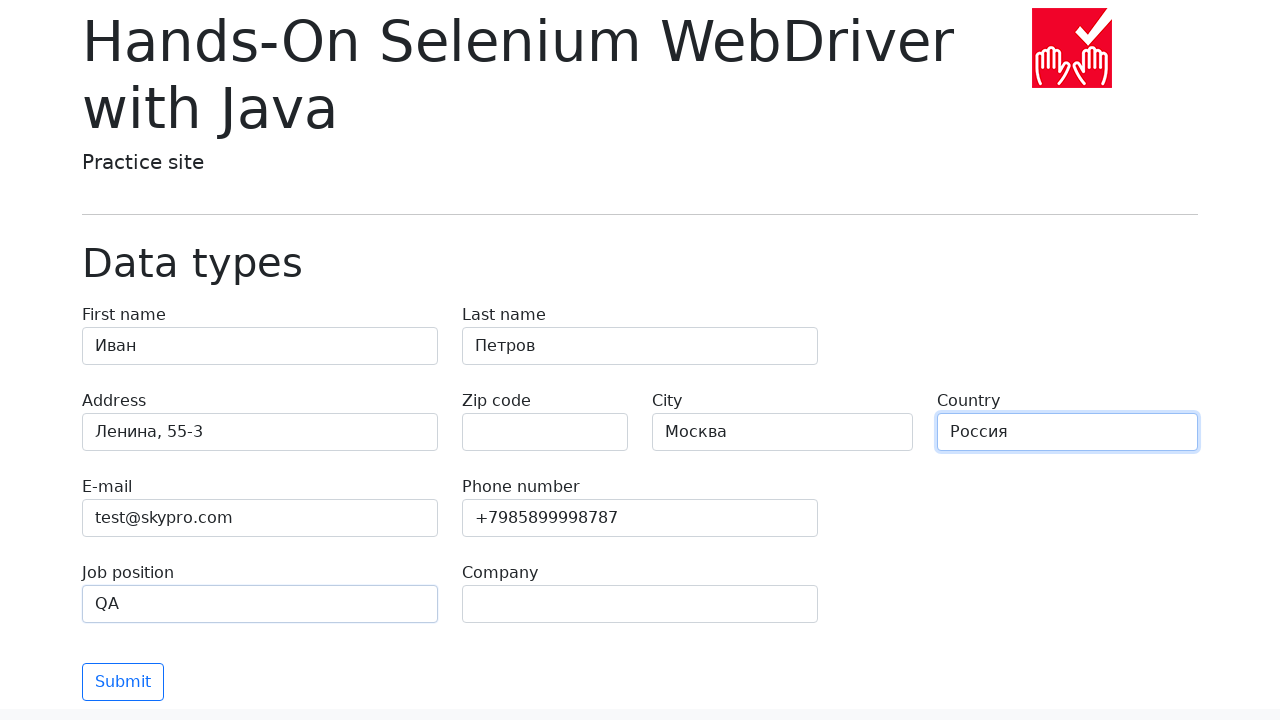

Filled company field with 'SkyPro' on input[name='company']
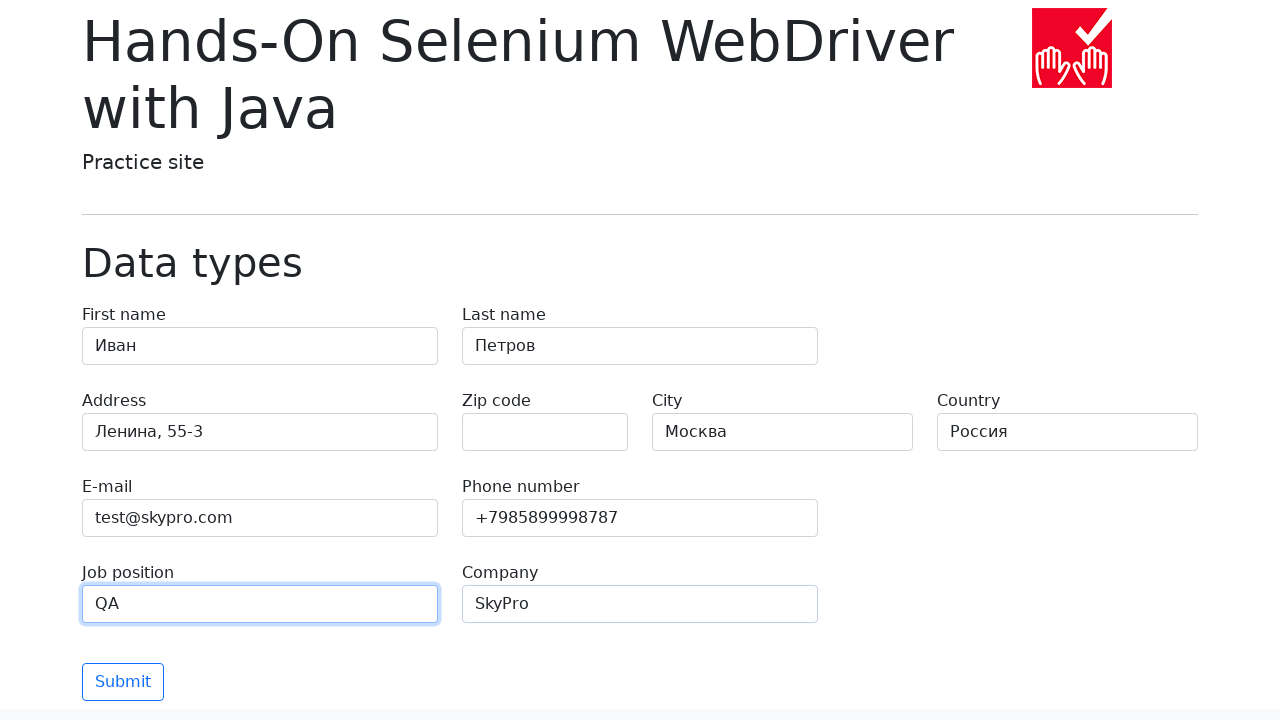

Clicked submit button to submit the form at (123, 682) on button[type='submit']
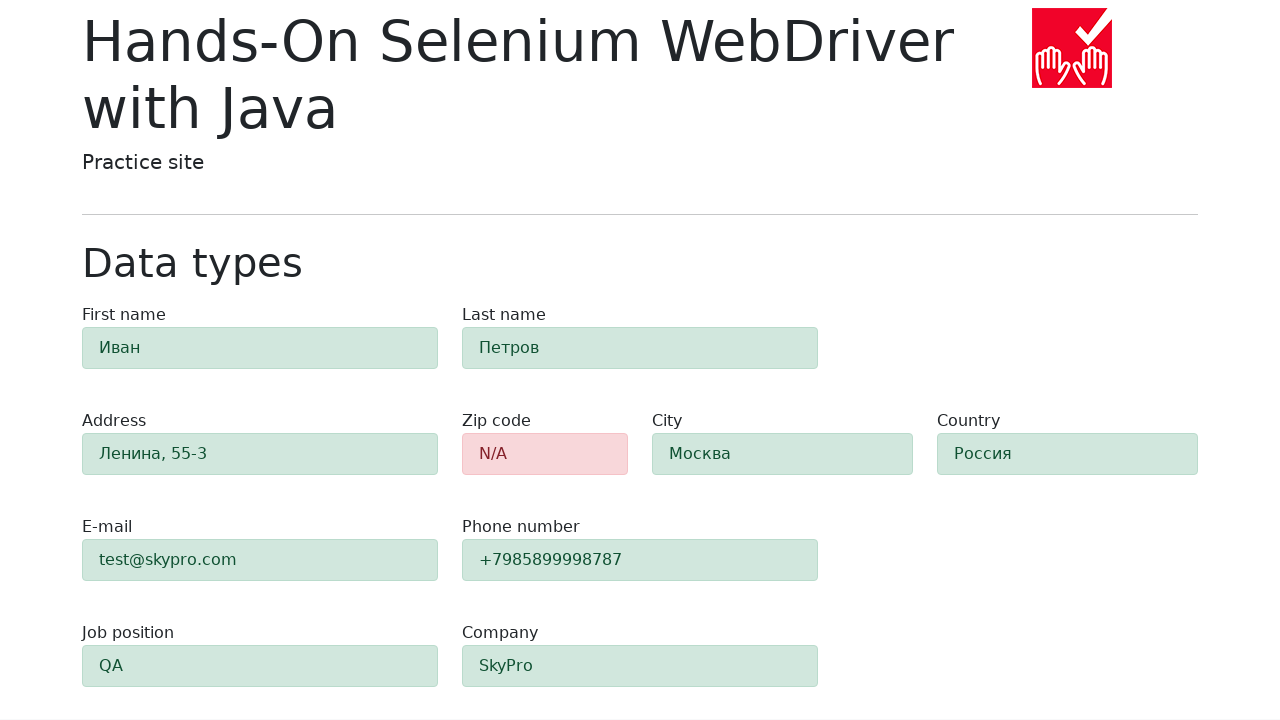

Verified ZIP code field shows error state (alert-danger class)
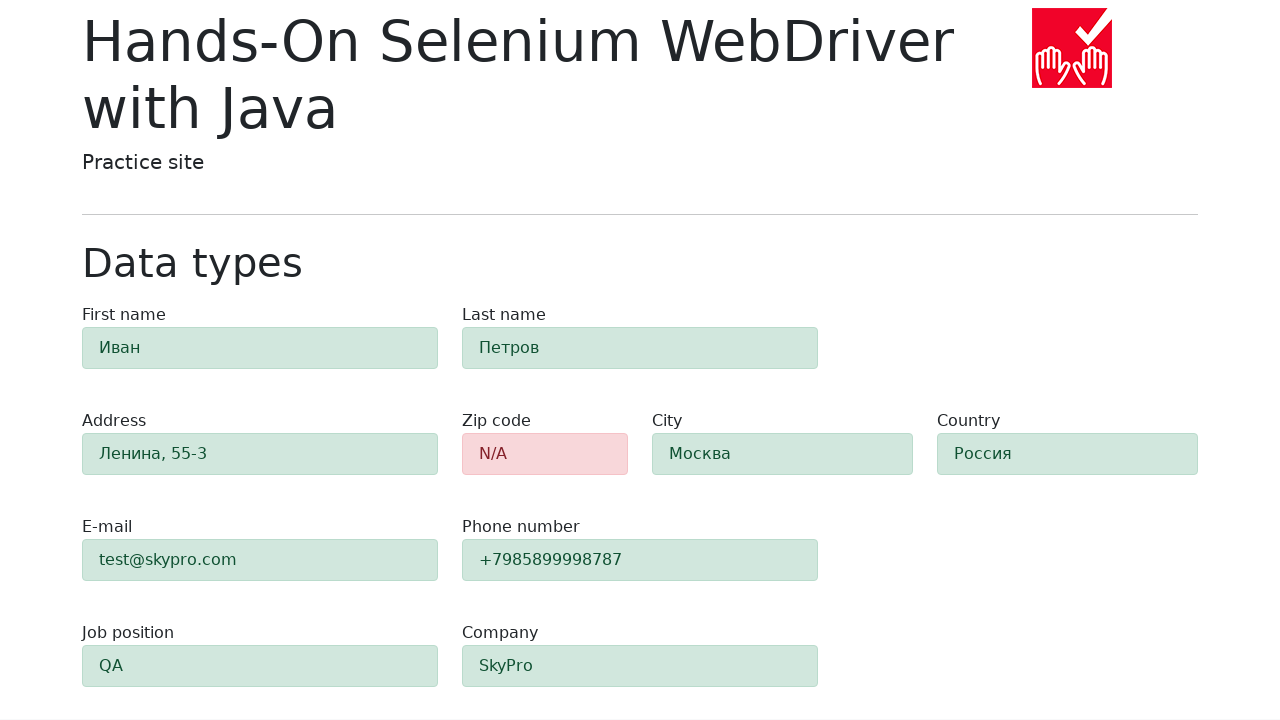

Verified first name field shows success state (alert-success class)
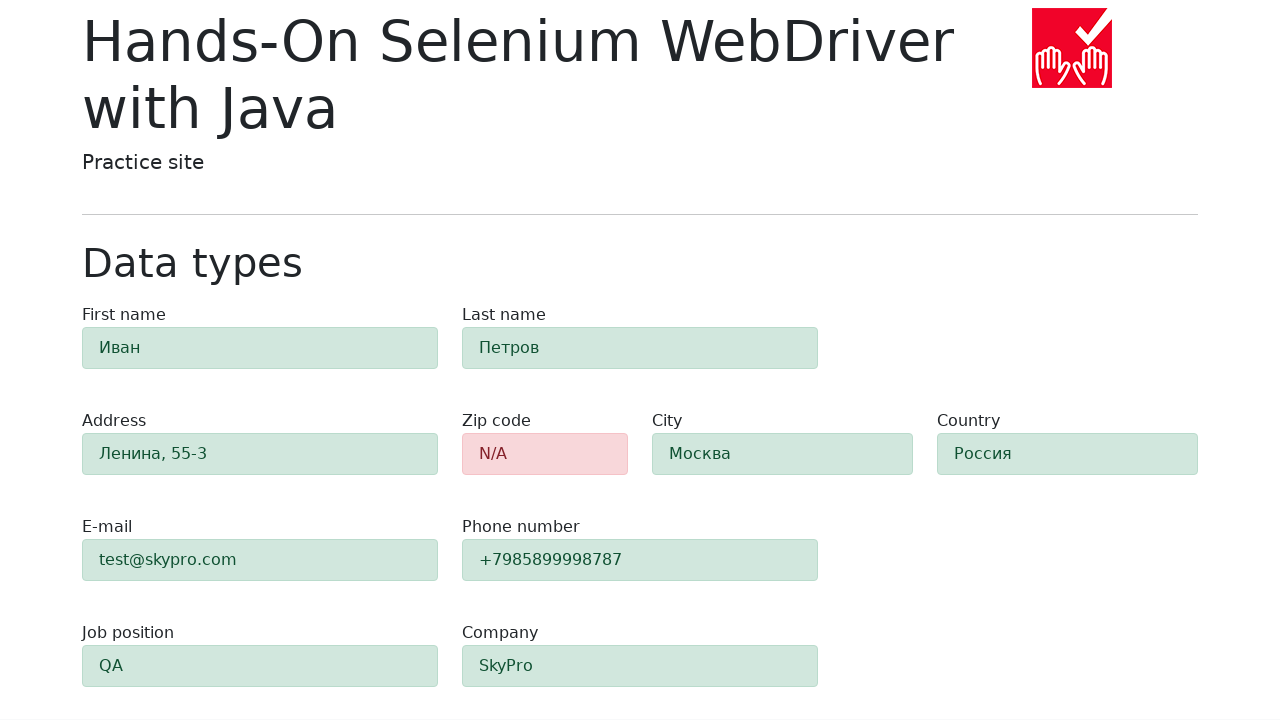

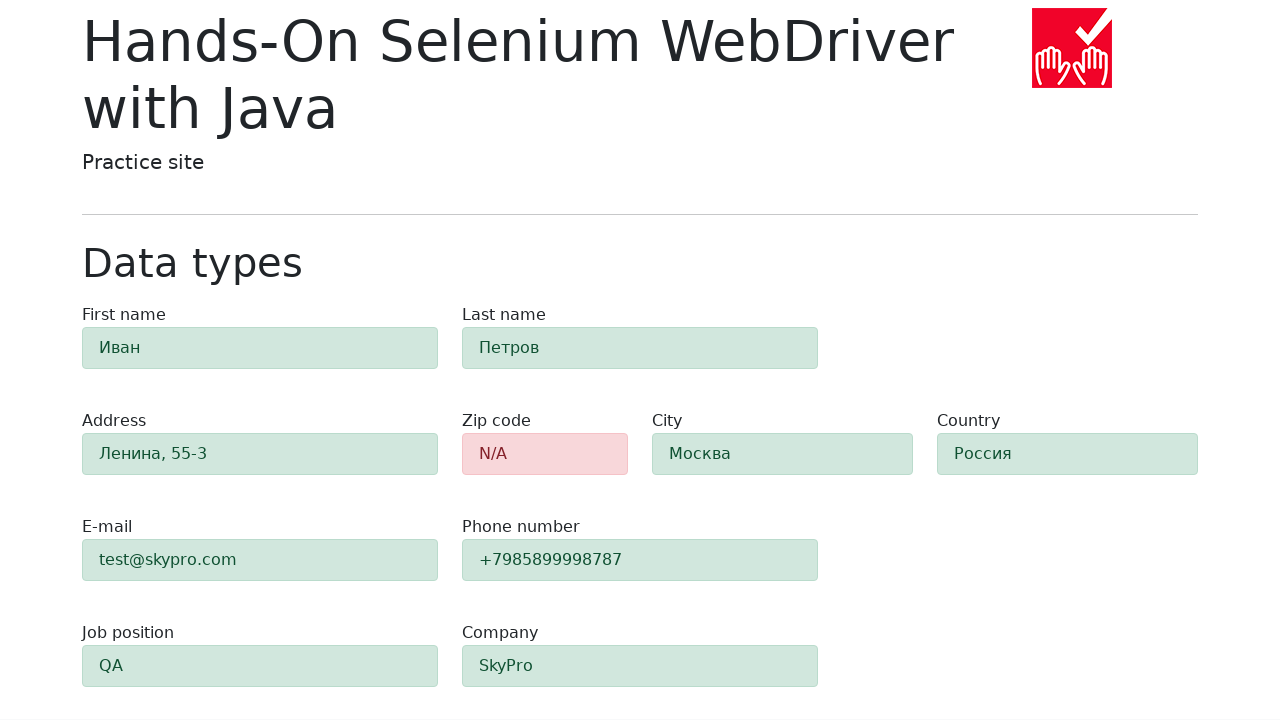